Tests registration form validation with password shorter than minimum required length

Starting URL: https://alada.vn/tai-khoan/dang-ky.html

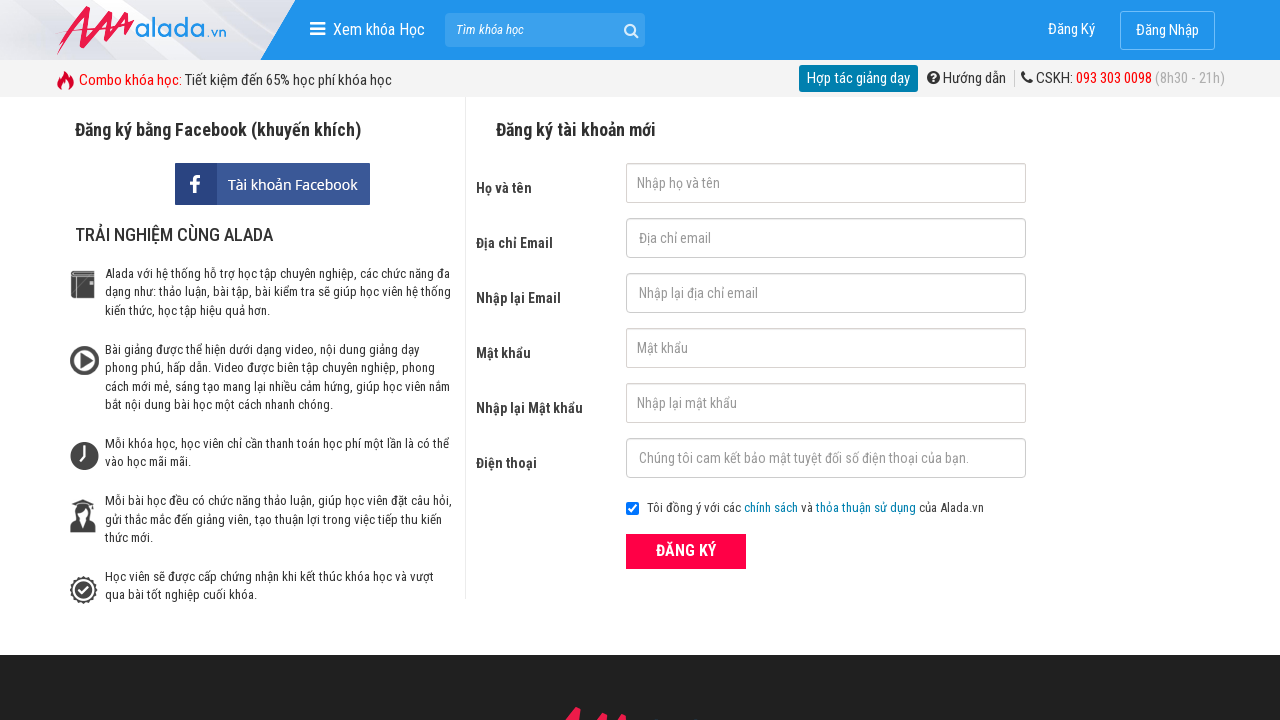

Filled first name field with 'first name' on #txtFirstname
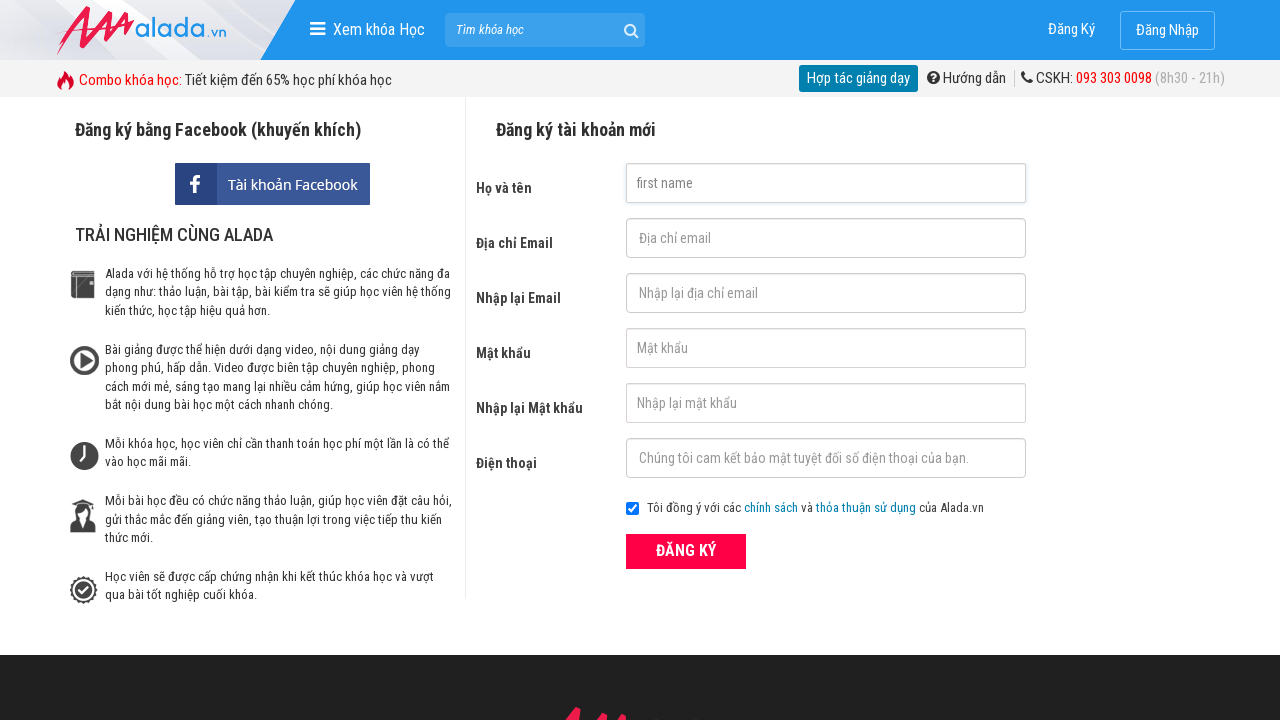

Filled email field with 'qctest@gmail.com' on #txtEmail
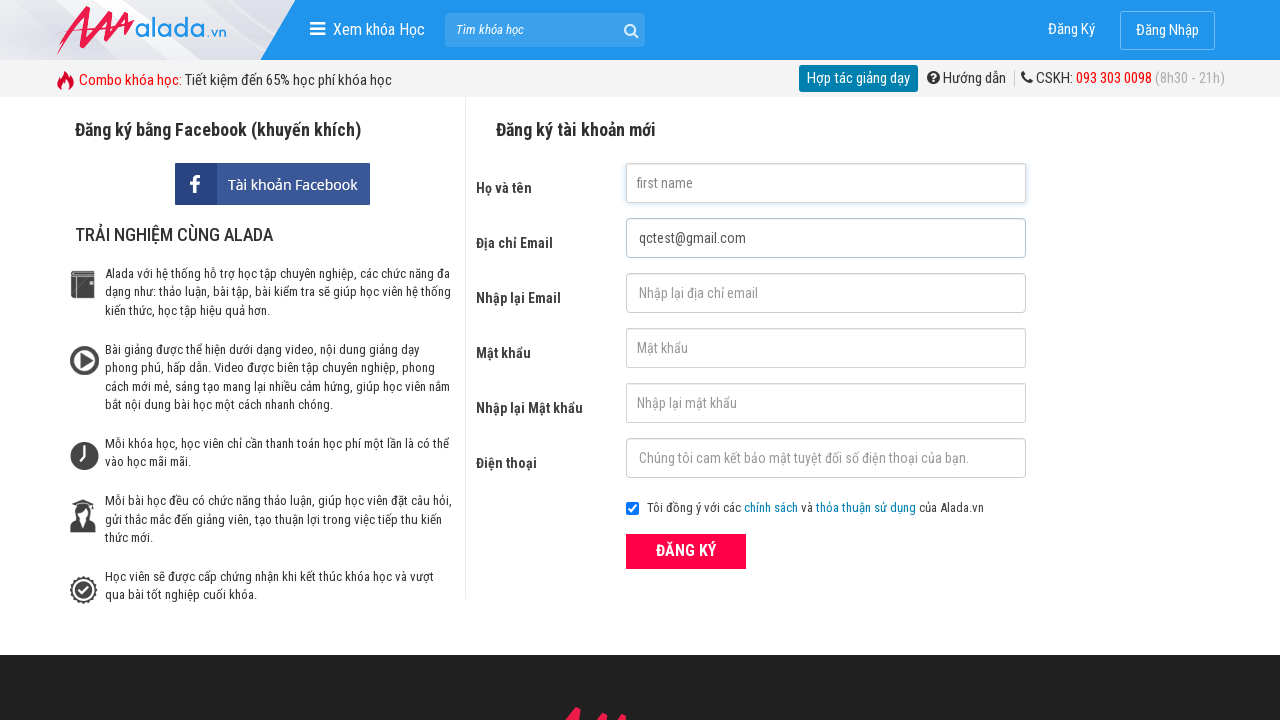

Filled confirm email field with 'qctest@gmail.com' on #txtCEmail
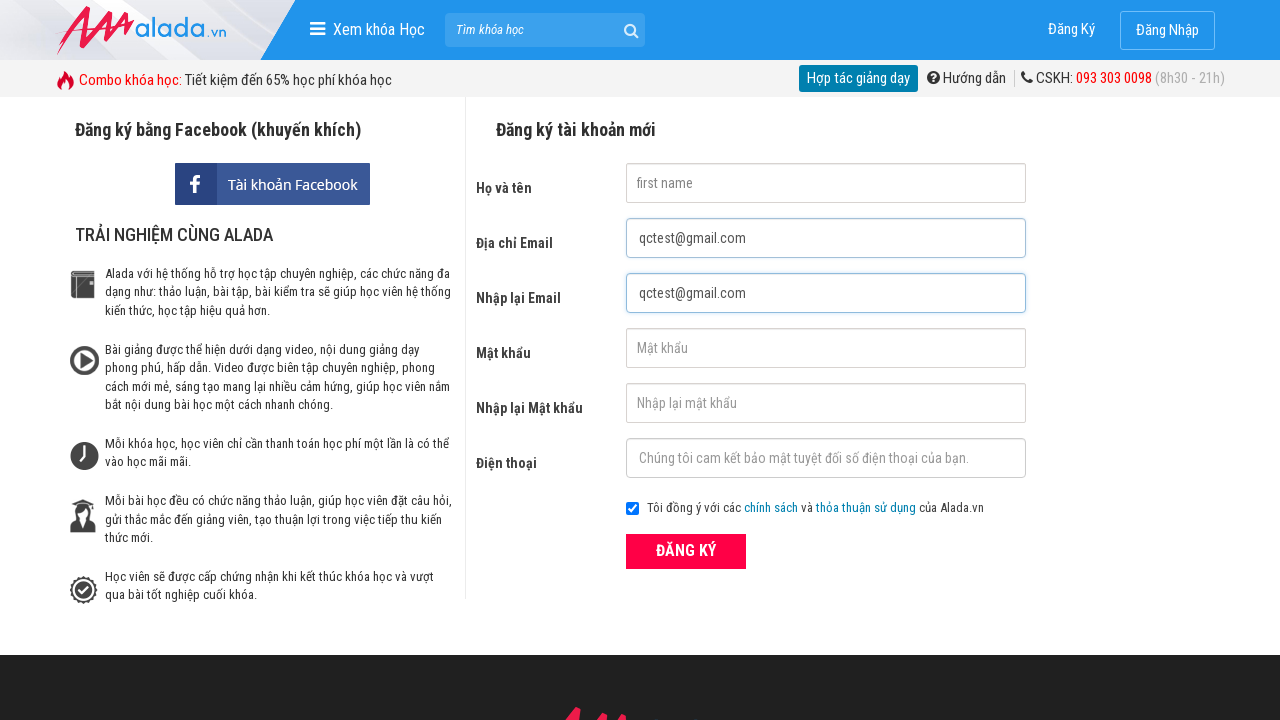

Filled password field with short password '12345' (below minimum length) on #txtPassword
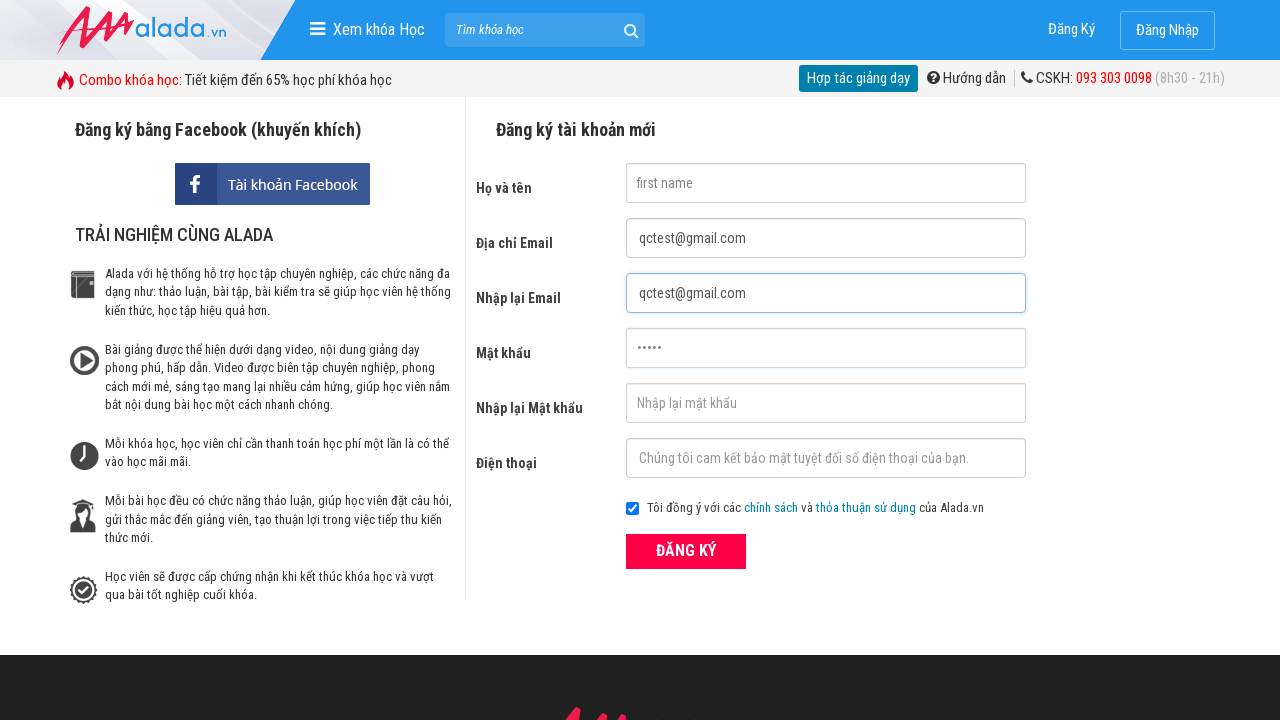

Filled confirm password field with '12345' on #txtCPassword
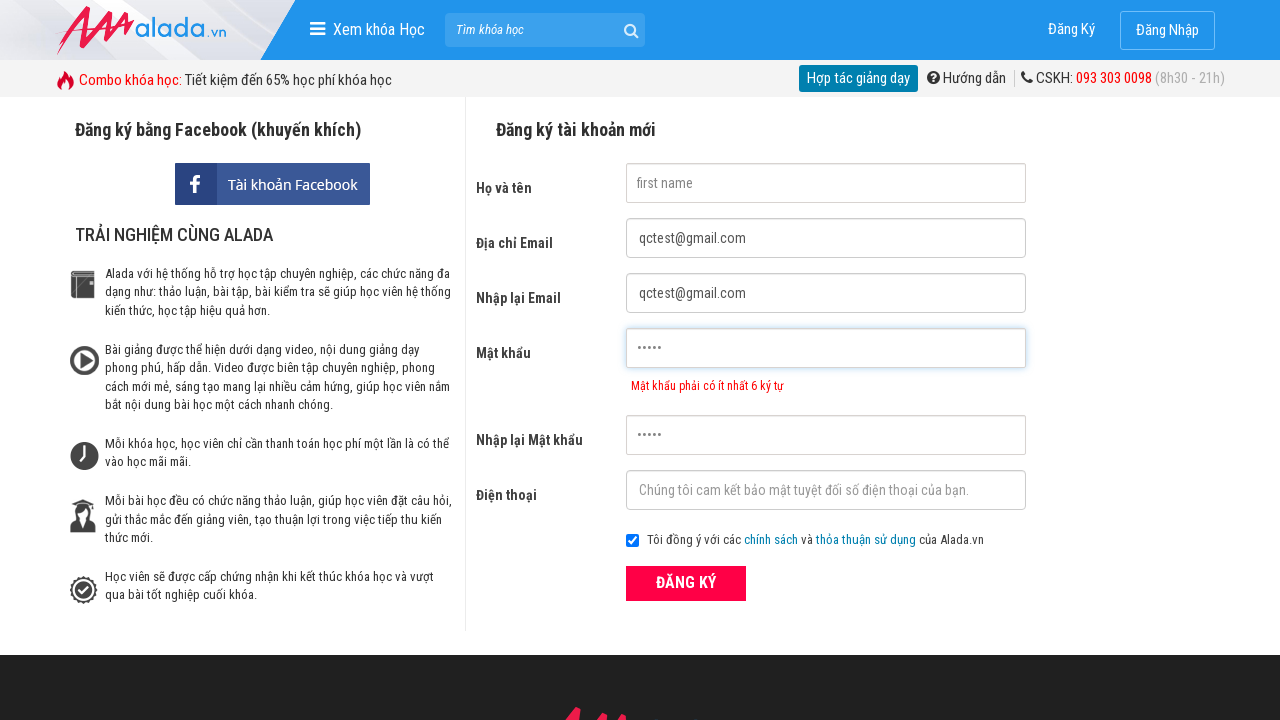

Filled phone number field with '0900000000' on #txtPhone
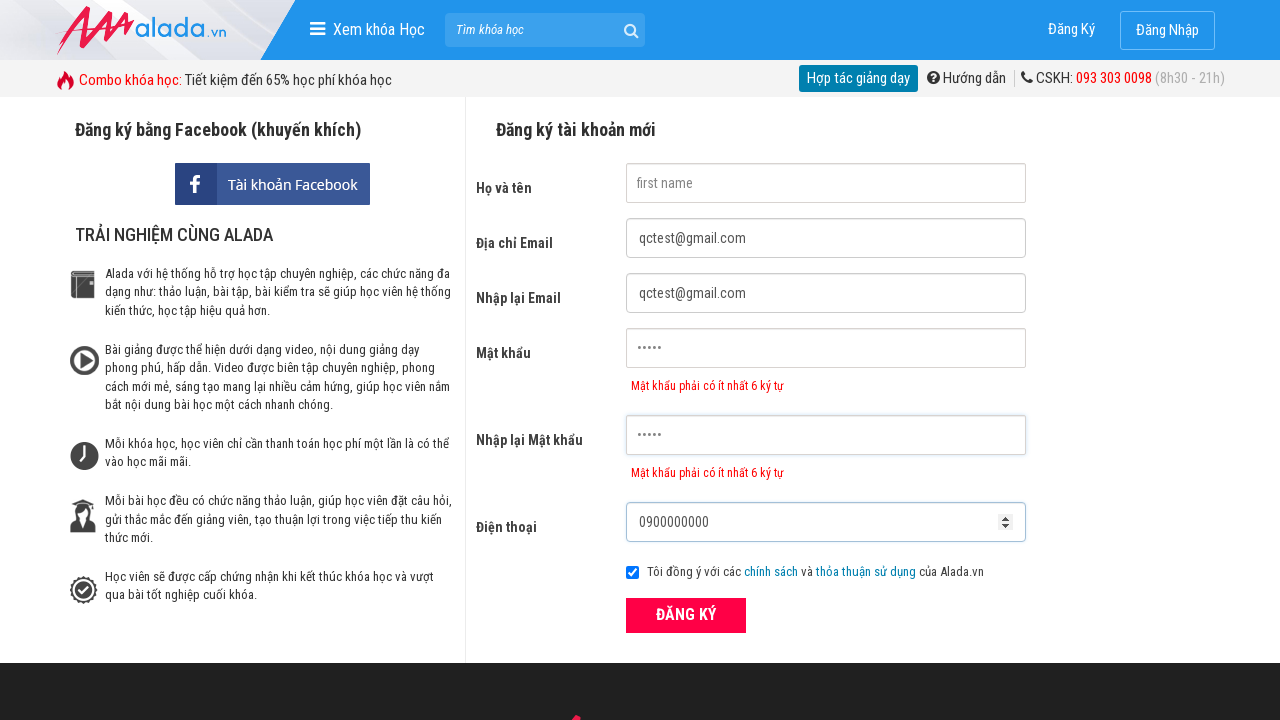

Clicked submit button to register with invalid password at (686, 615) on xpath=//button[@type='submit']
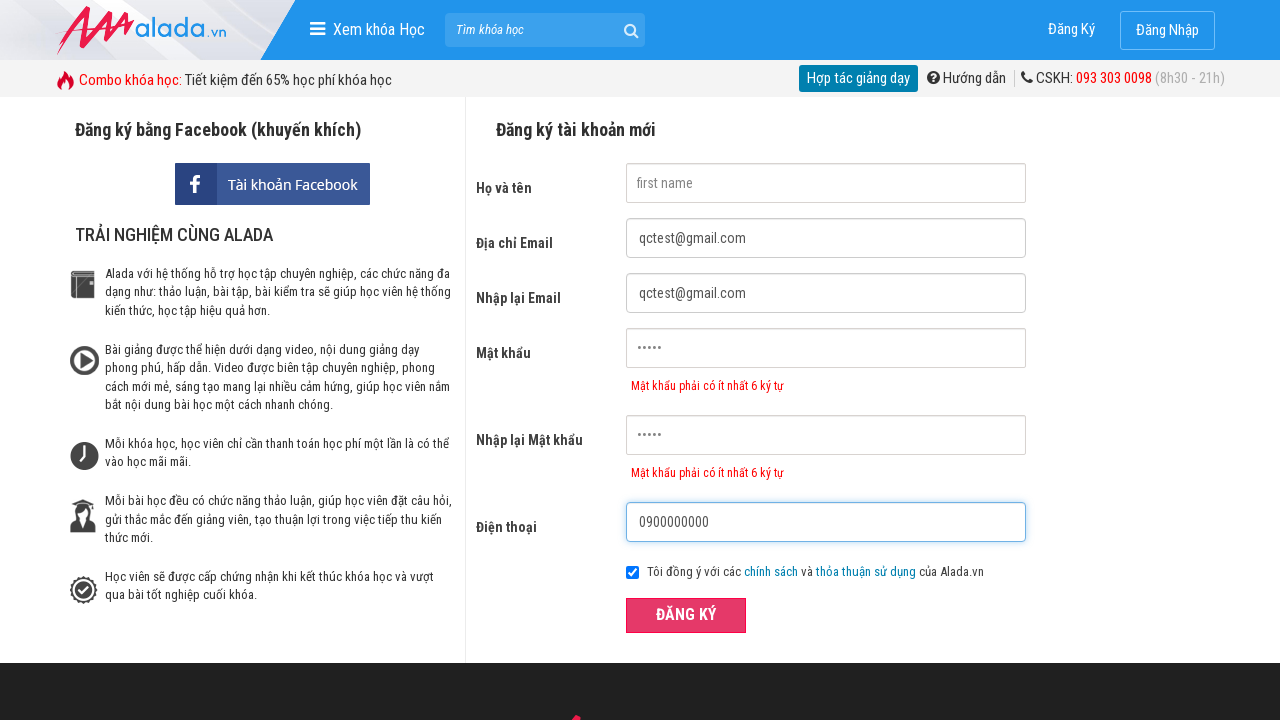

Password error message appeared for txtPassword field
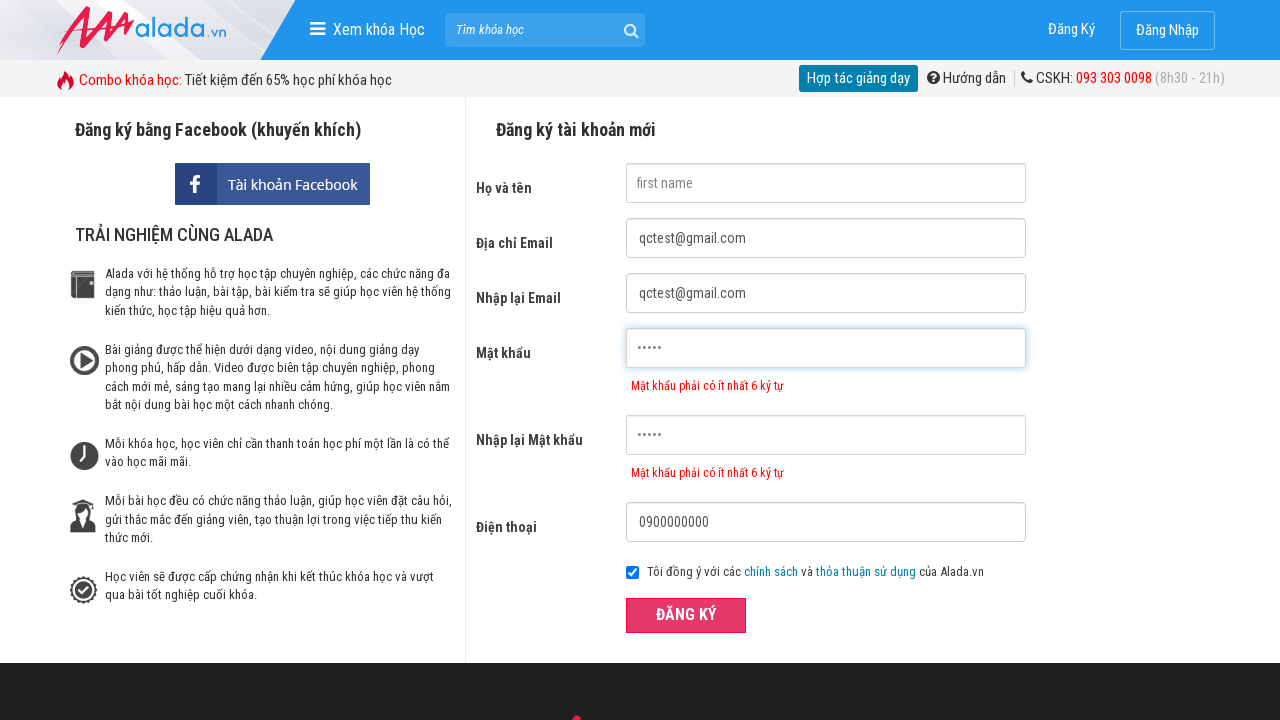

Confirm password error message appeared for txtCPassword field
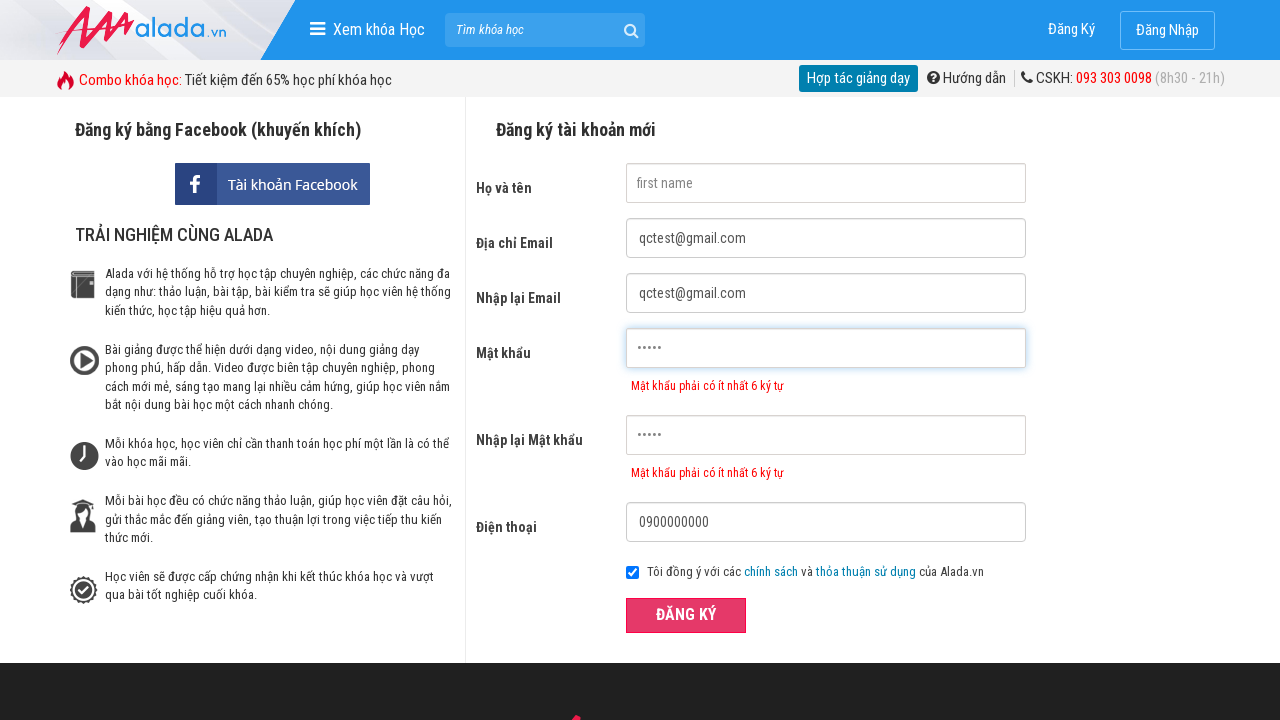

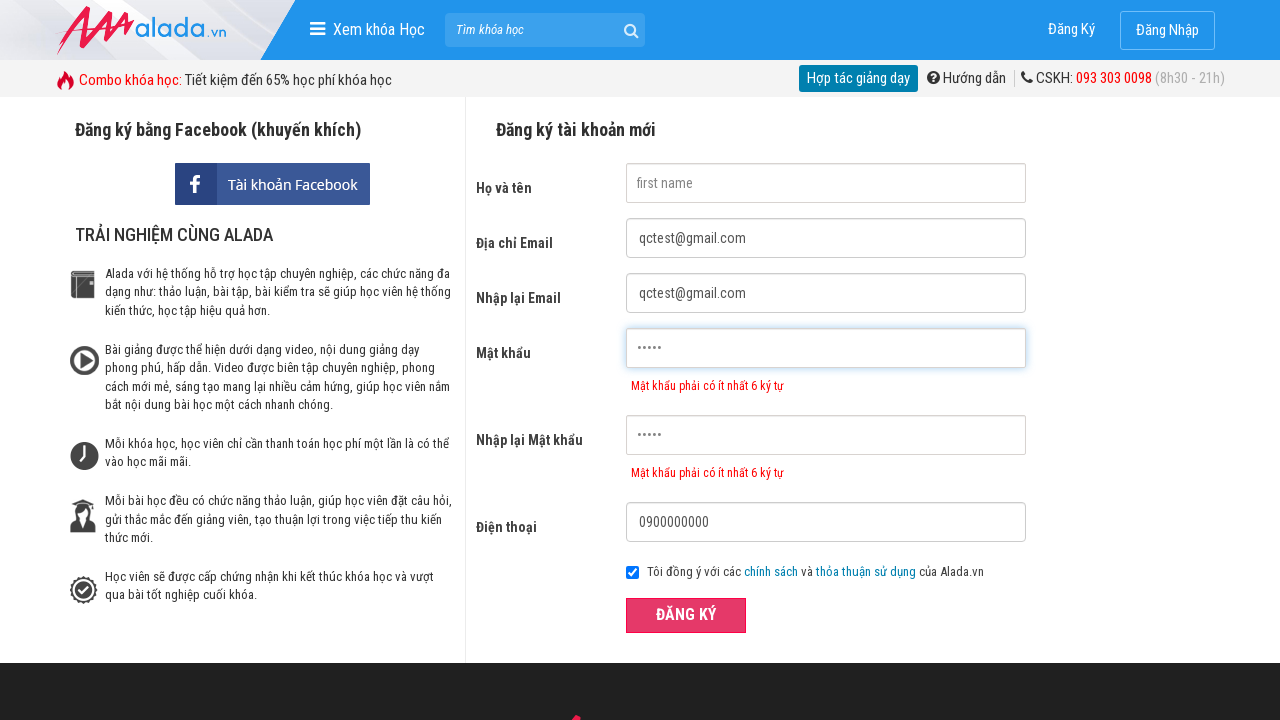